Tests a simple JavaScript alert by clicking the trigger button, accepting the alert, and verifying the confirmation message is displayed correctly.

Starting URL: http://the-internet.herokuapp.com/javascript_alerts

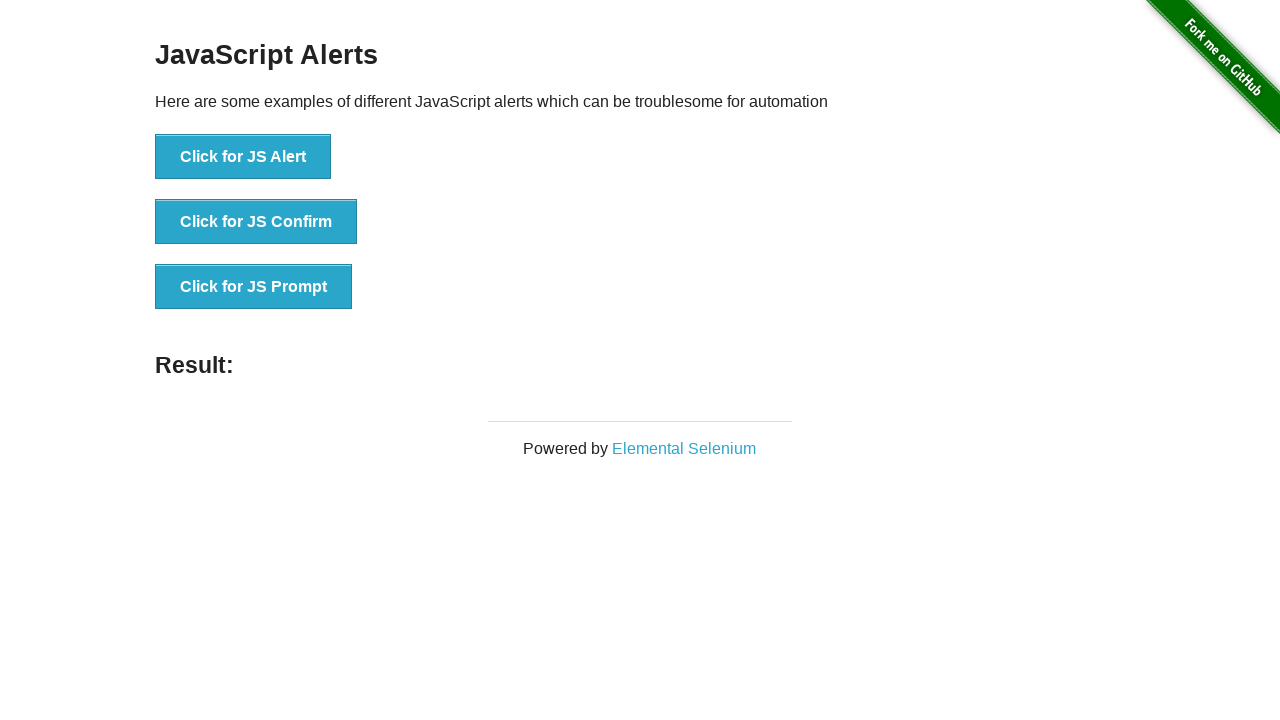

Clicked the 'Click for JS Alert' button to trigger the alert at (243, 157) on xpath=//button[text()='Click for JS Alert']
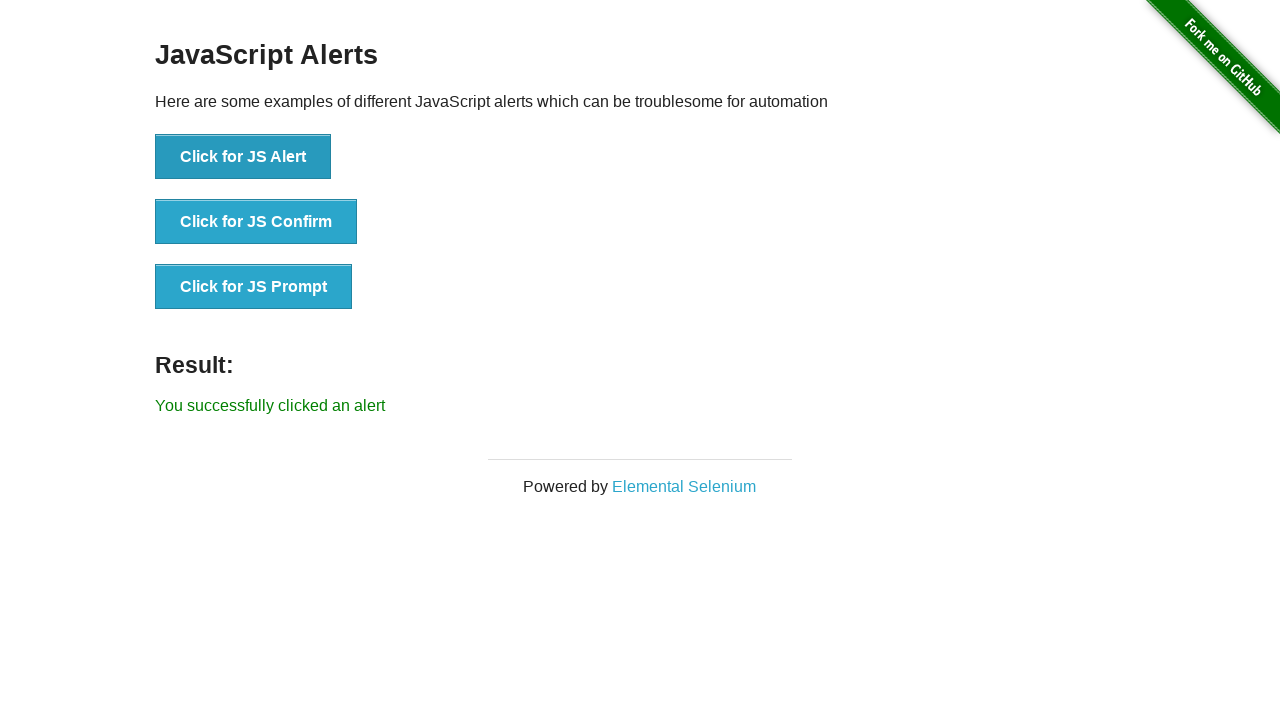

Set up dialog handler to accept the alert
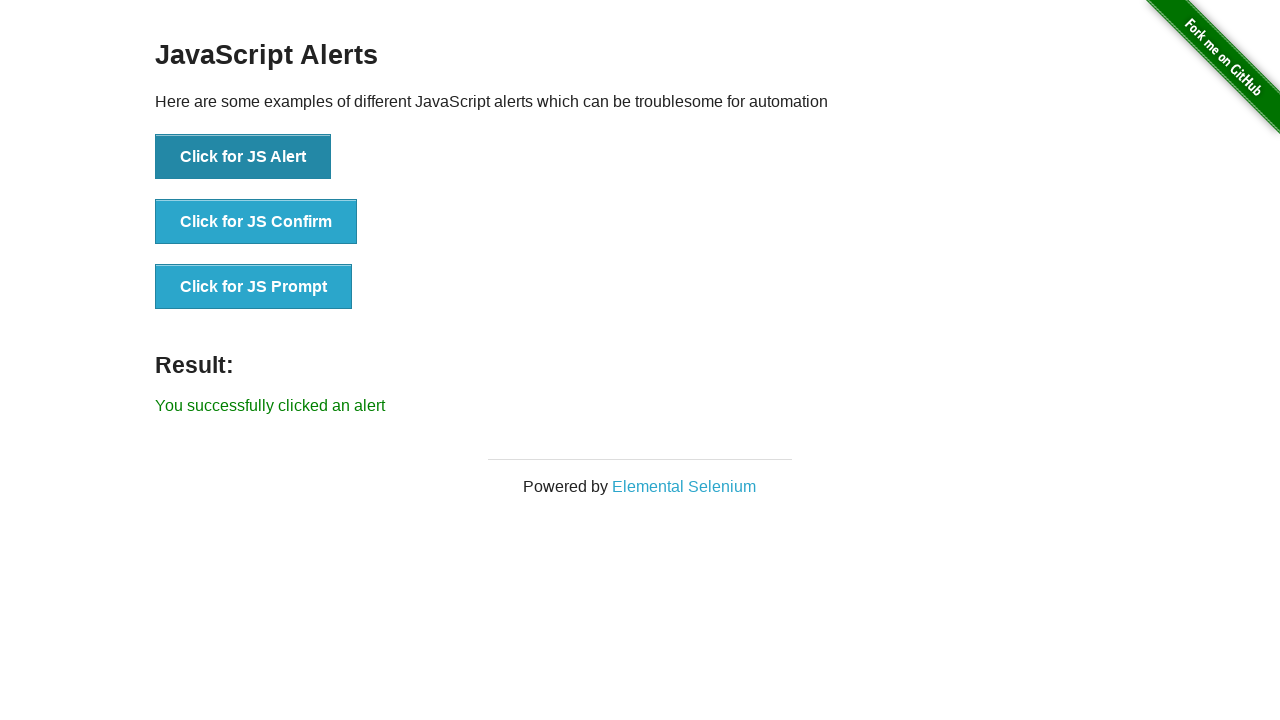

Result message element loaded after accepting the alert
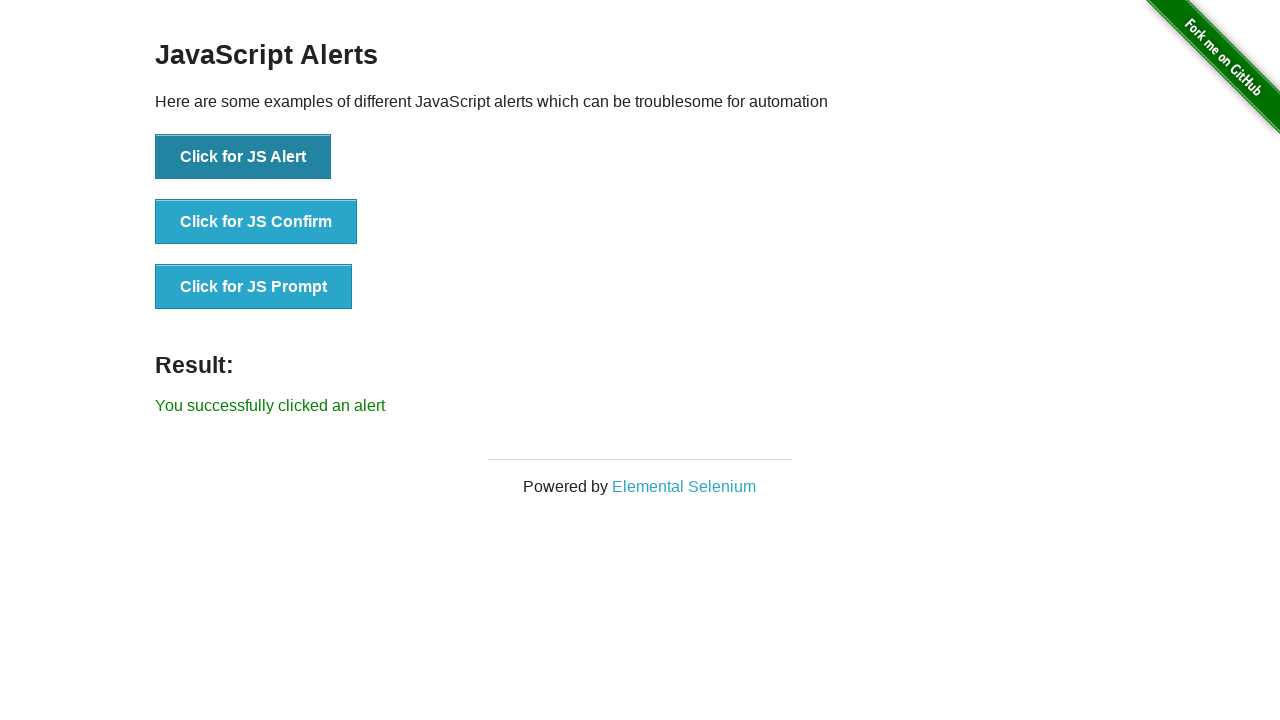

Retrieved result message text: 'You successfully clicked an alert'
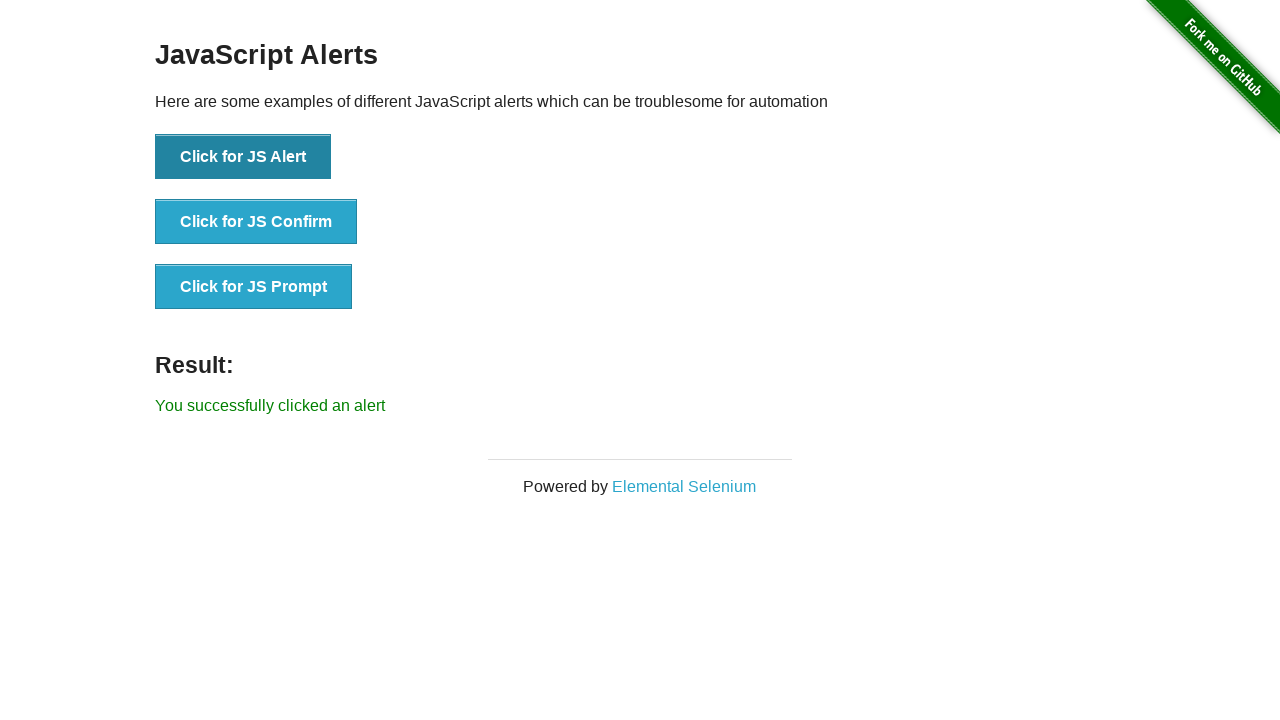

Verified result message matches expected text 'You successfully clicked an alert'
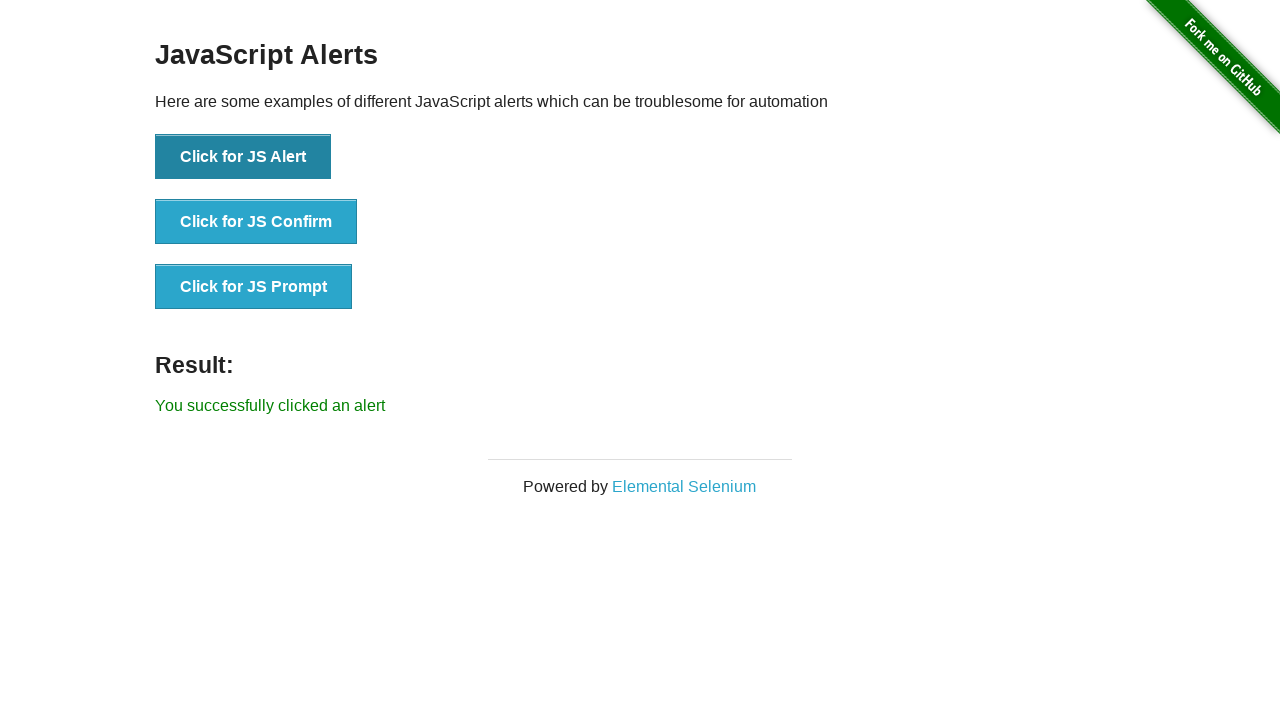

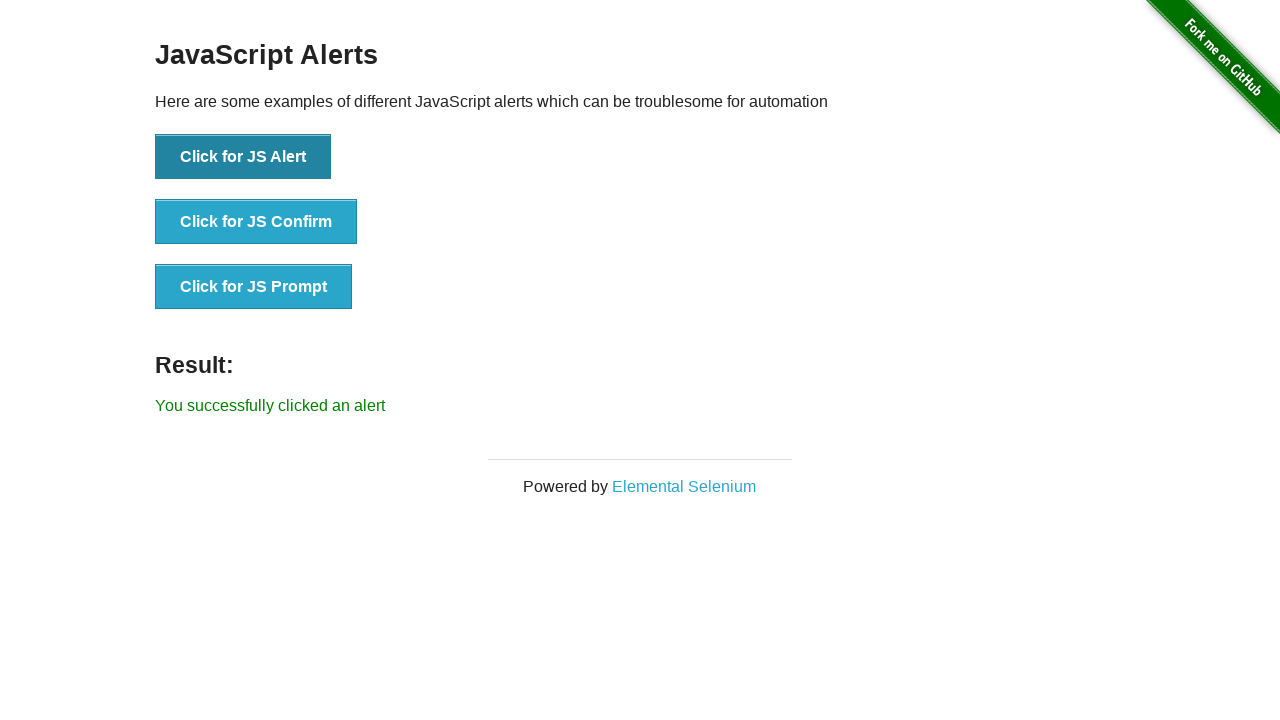